Tests that the current URL matches the expected OrangeHRM login page URL

Starting URL: https://opensource-demo.orangehrmlive.com/web/index.php/auth/login

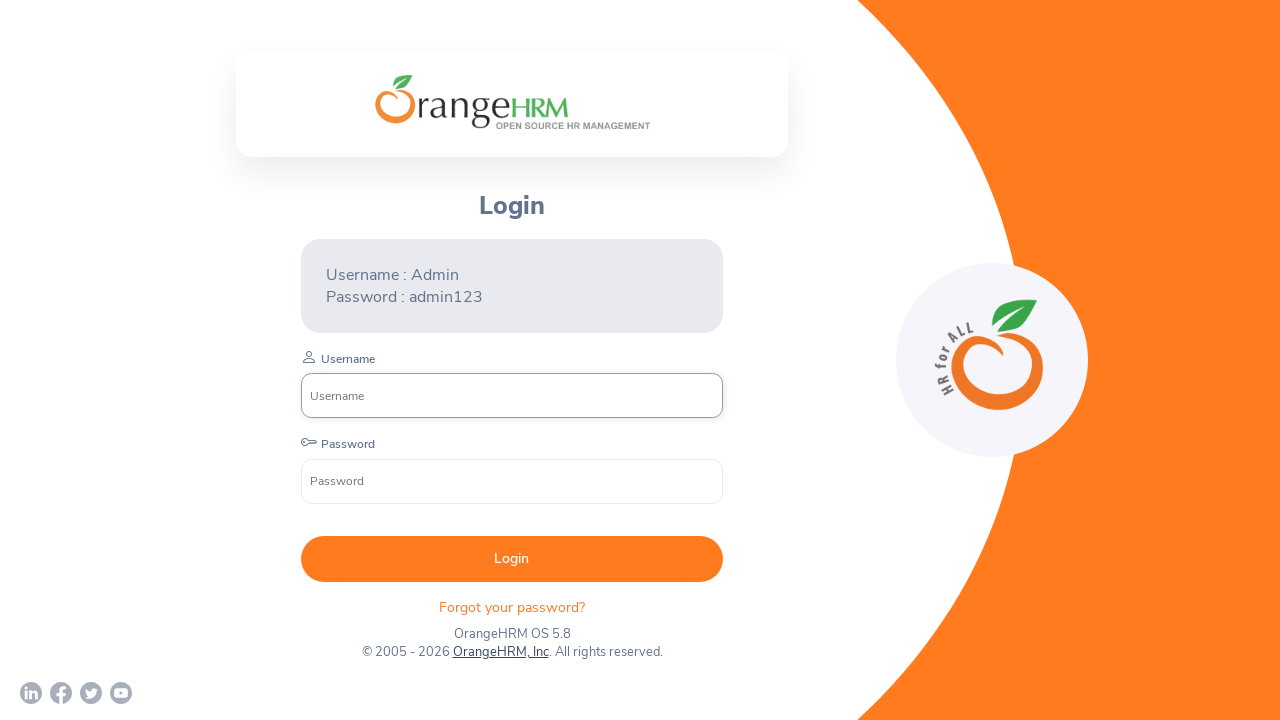

Waited for page to reach domcontentloaded state
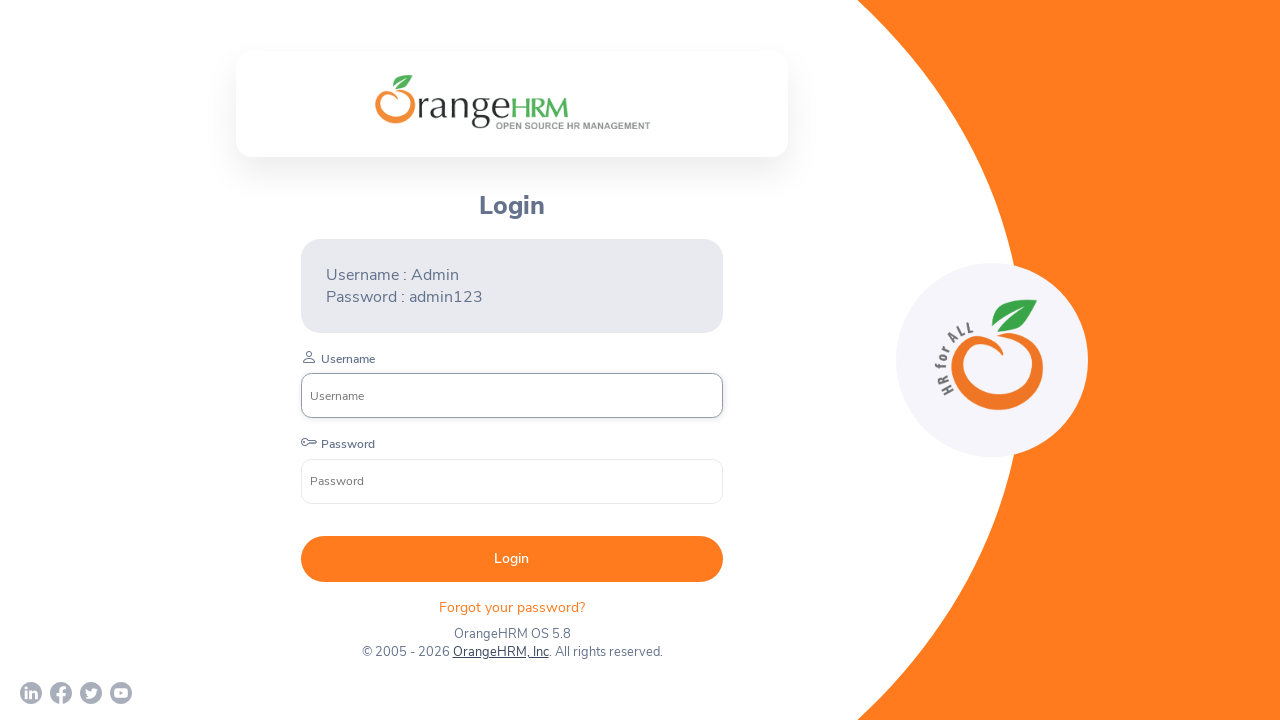

Captured current URL: https://opensource-demo.orangehrmlive.com/web/index.php/auth/login
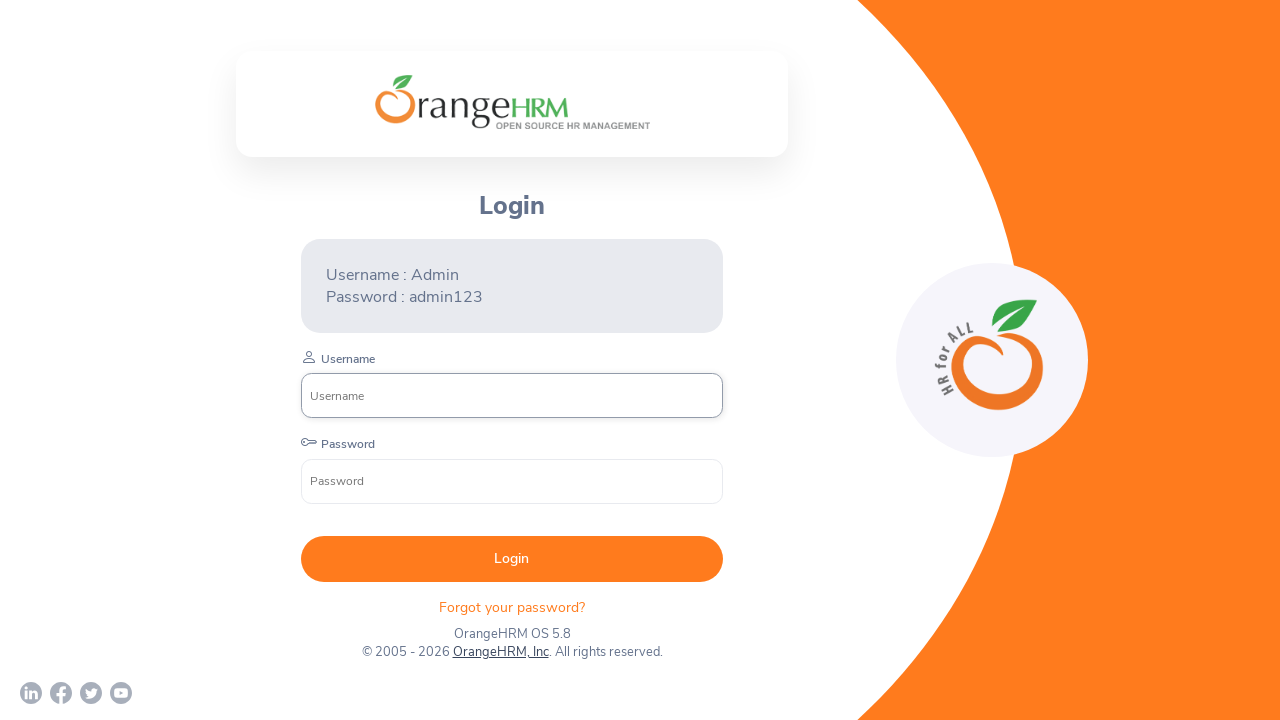

Verified that current URL contains 'opensource-demo.orangehrmlive'
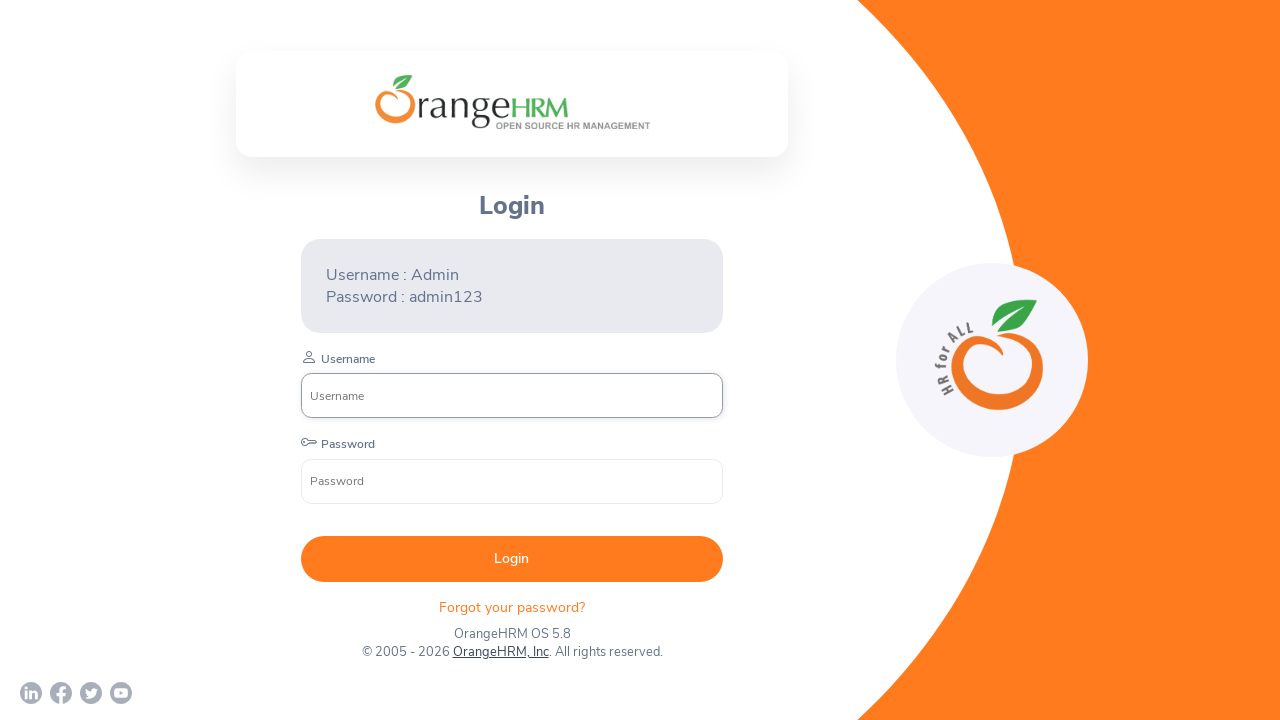

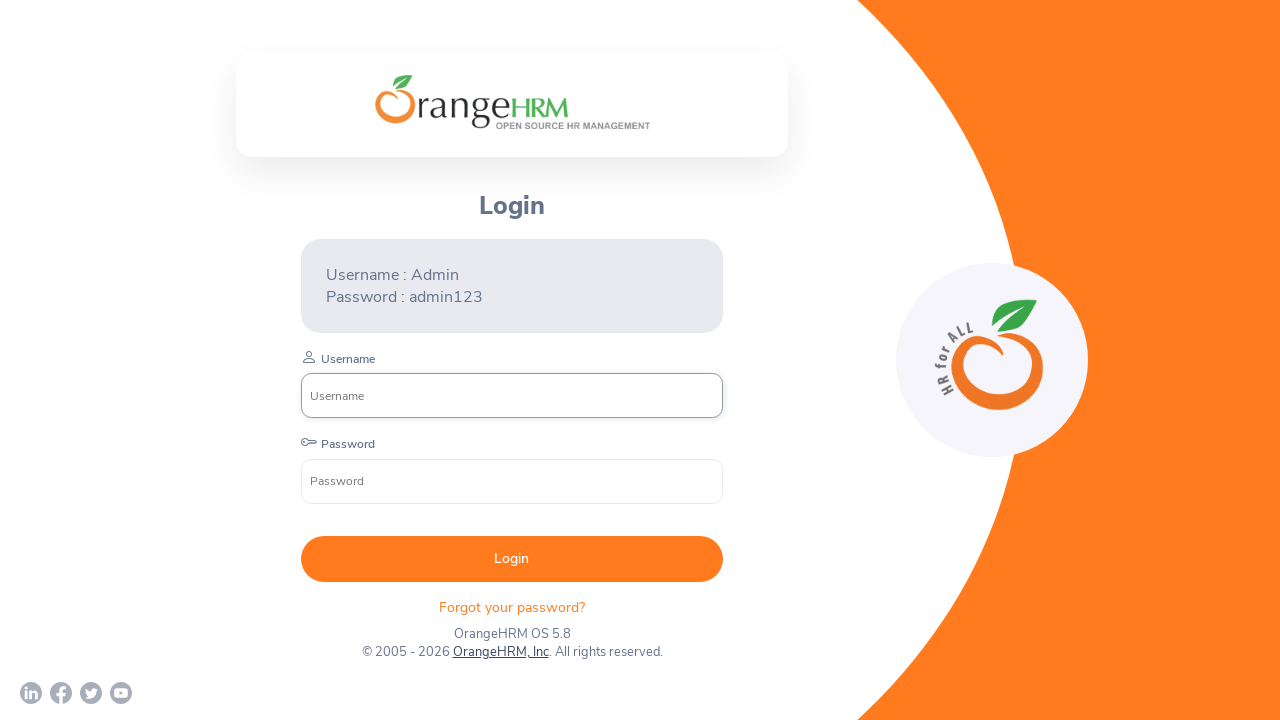